Tests favorite language selection by clicking a language checkbox option

Starting URL: https://www.leafground.com/checkbox.xhtml

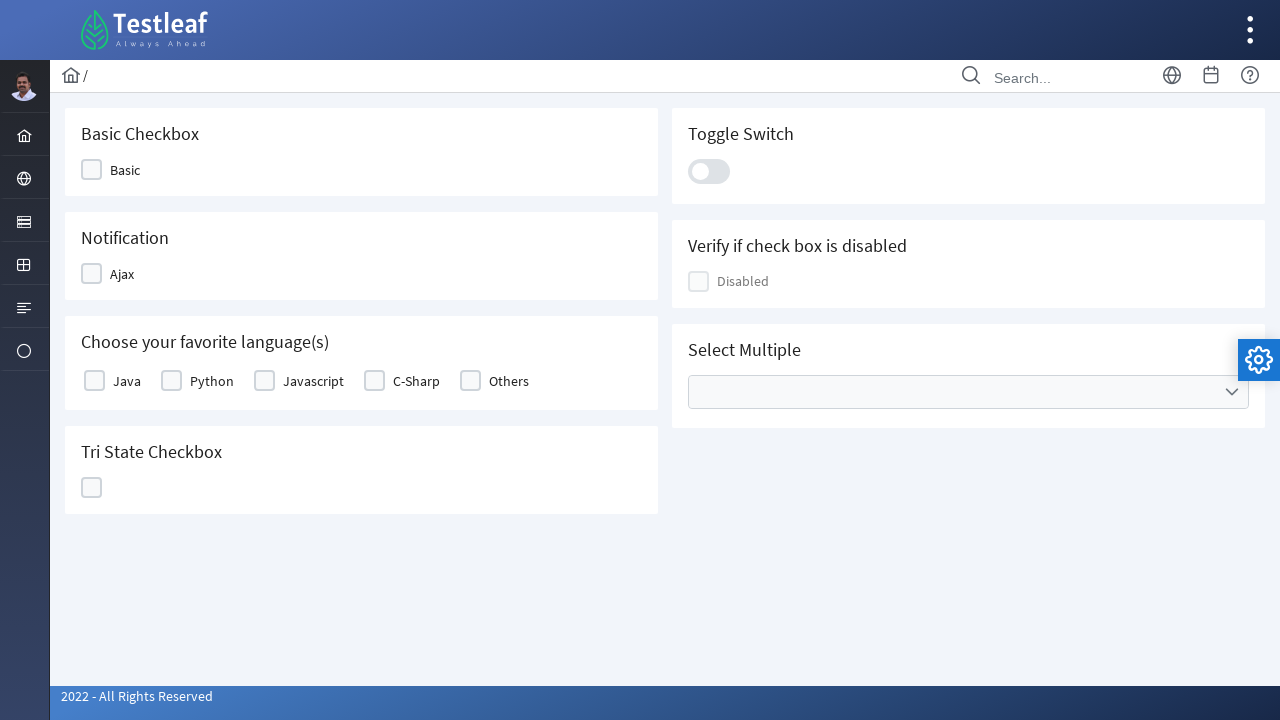

Clicked Java language checkbox option at (127, 381) on //*[@id="j_idt87:basic"]/tbody/tr/td[1]/label
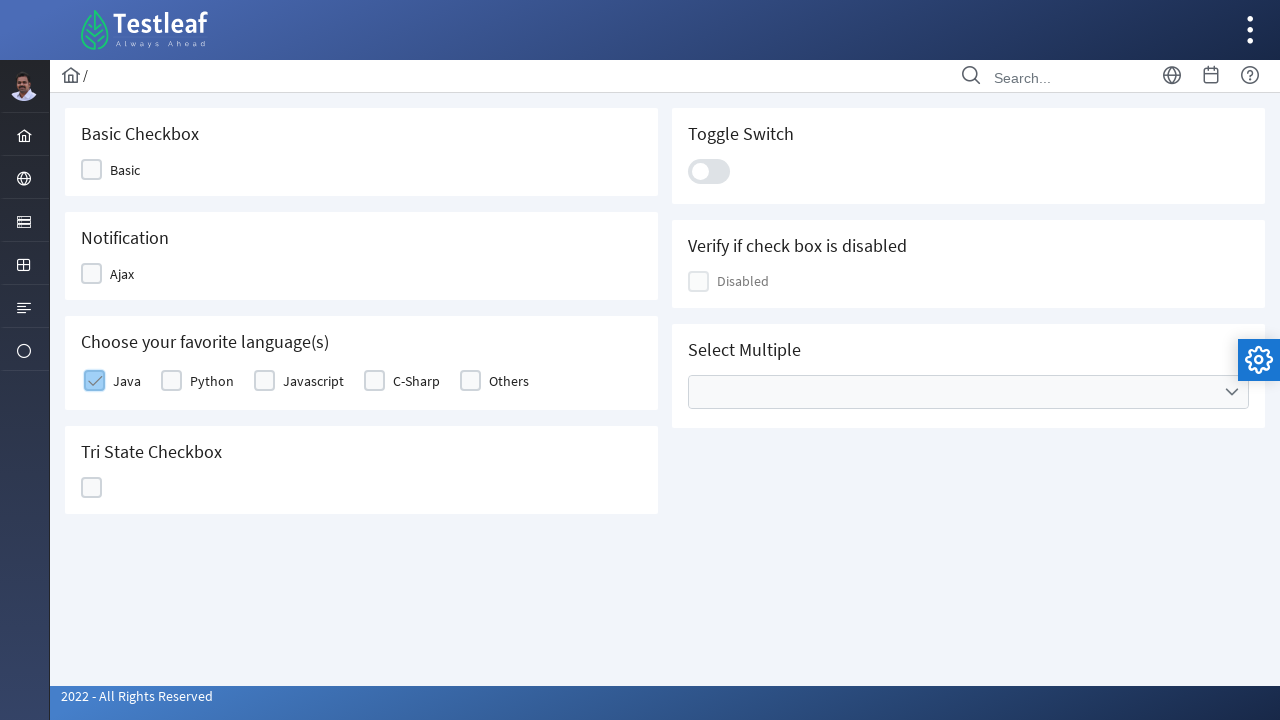

Retrieved selected language text
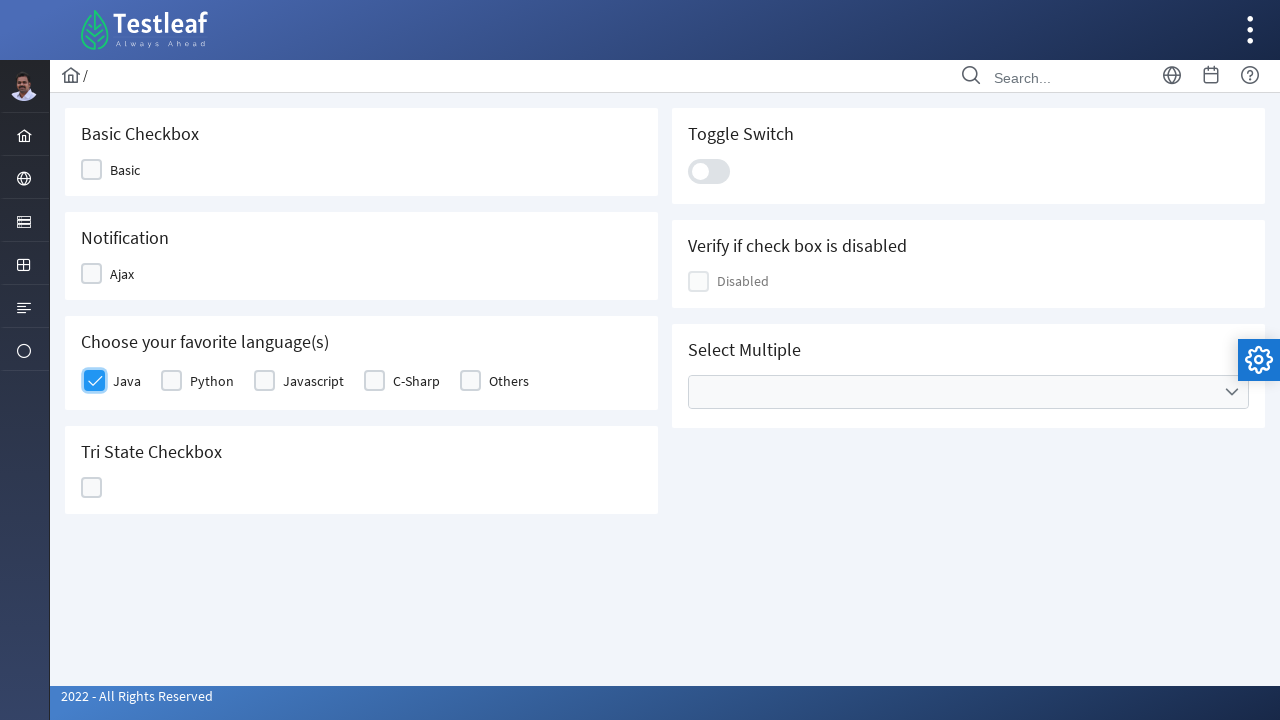

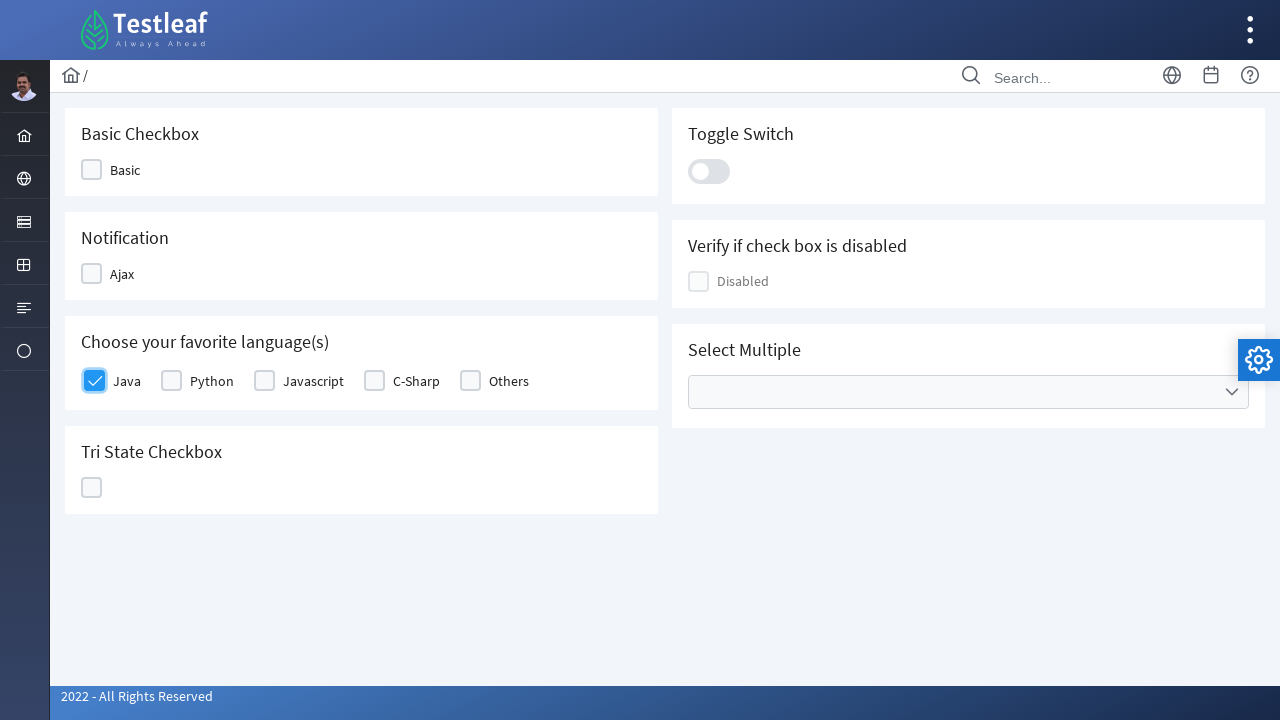